Tests a registration form by filling in required fields (first name, last name, email, phone, city) and submitting, then verifies successful registration by checking for a congratulations message.

Starting URL: http://suninjuly.github.io/registration1.html

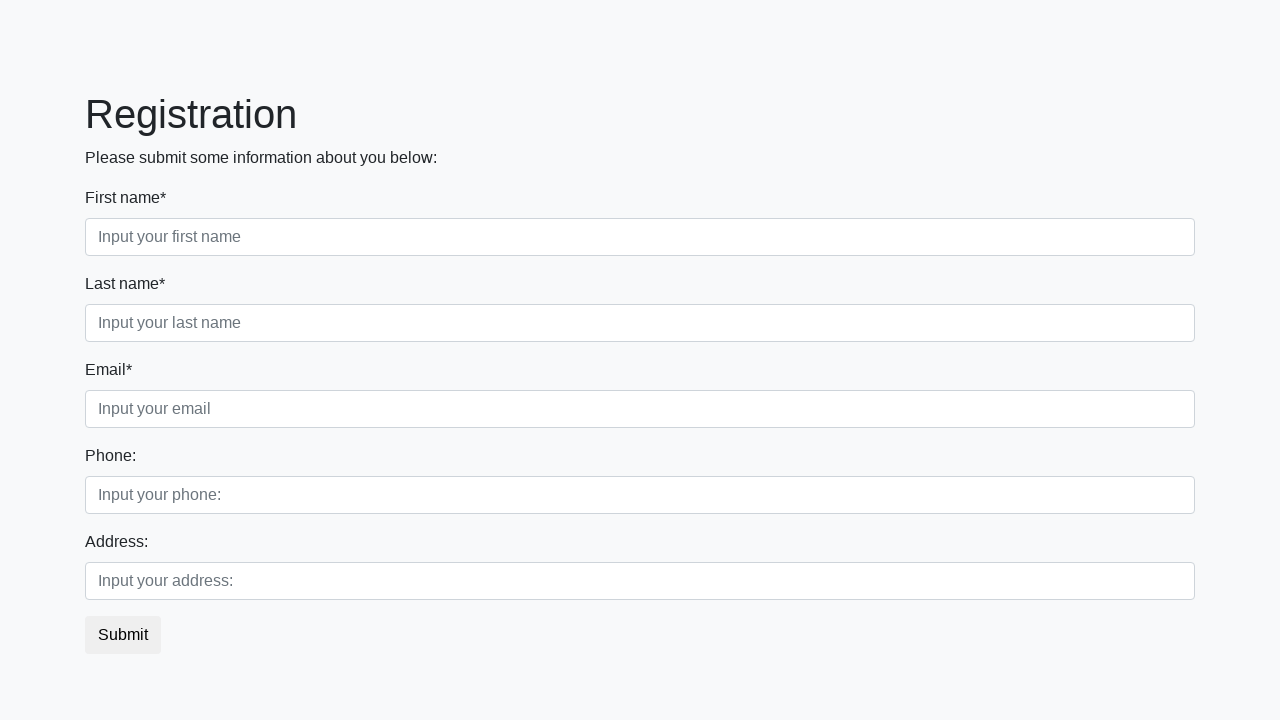

Filled input field 0 with 'Marcus' on input >> nth=0
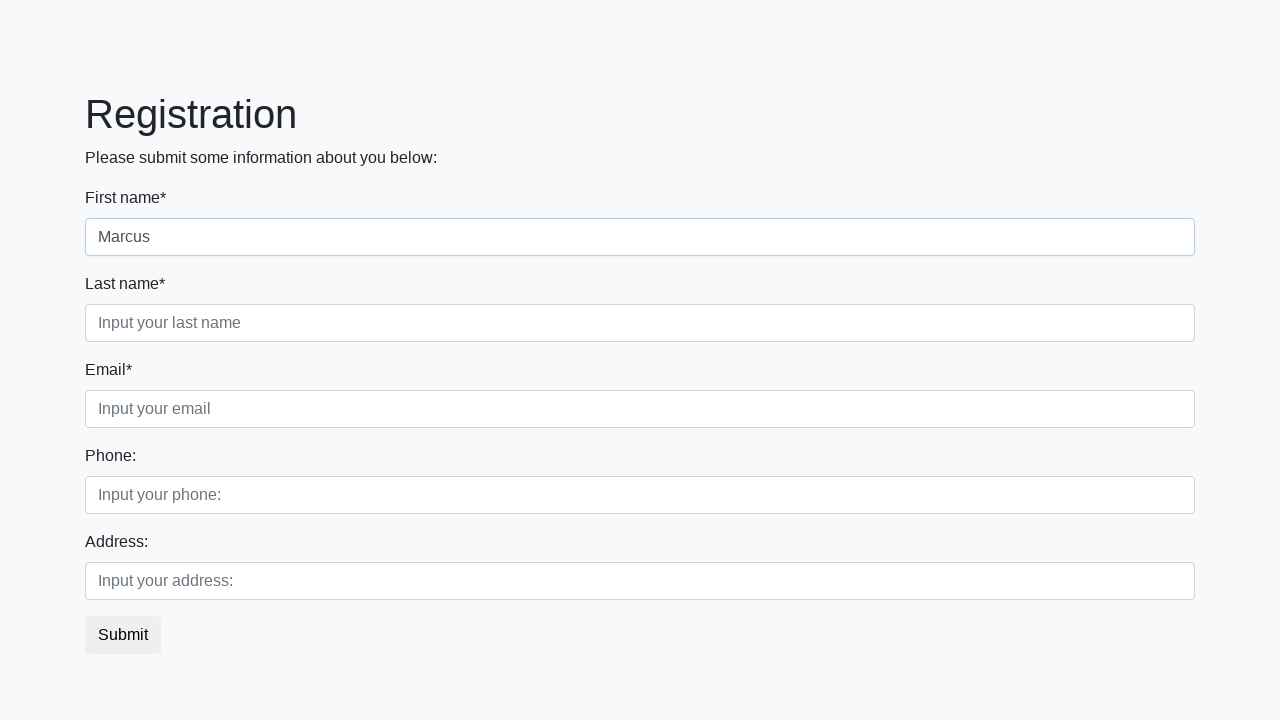

Filled input field 1 with 'Thompson' on input >> nth=1
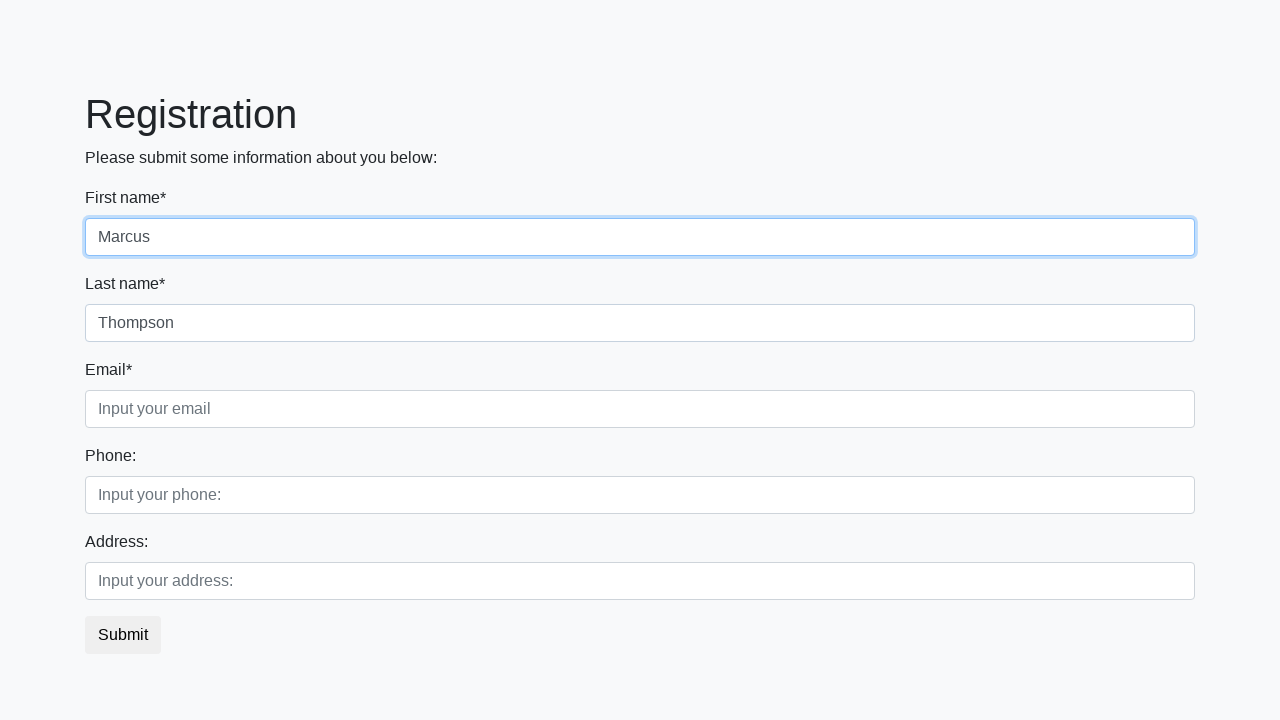

Filled input field 2 with 'marcus.thompson@example.com' on input >> nth=2
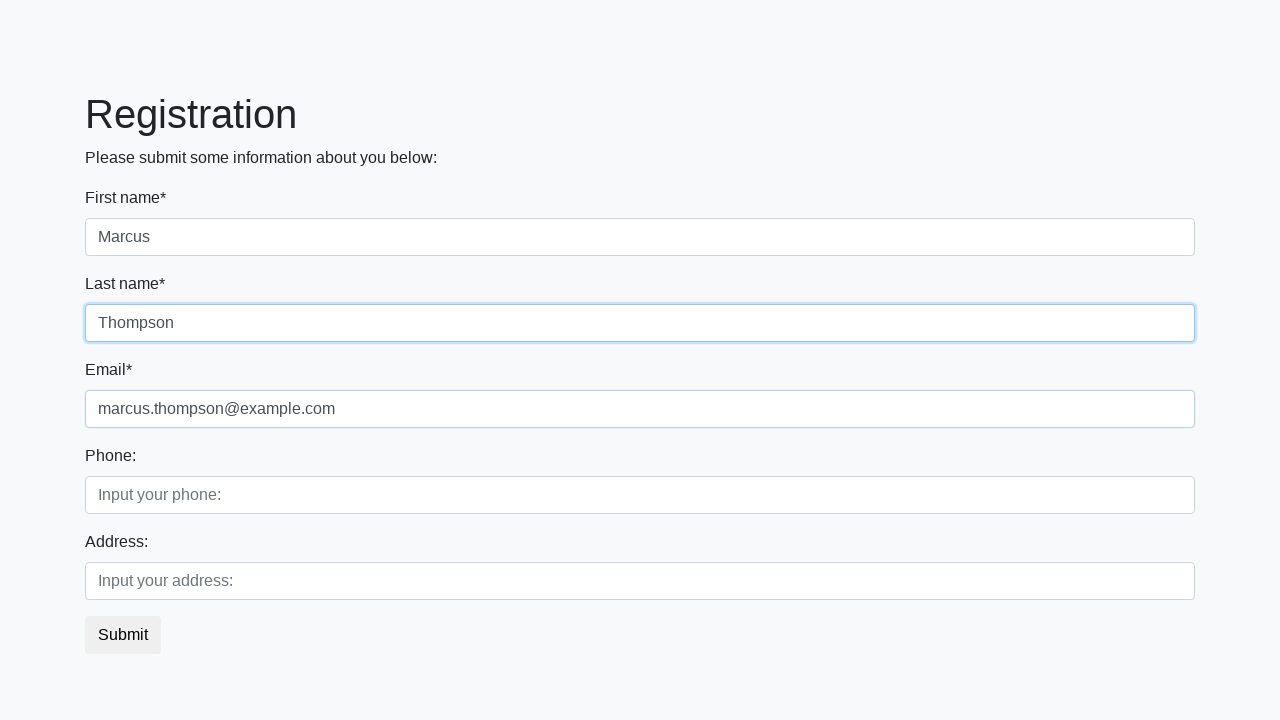

Filled input field 3 with '5551234567' on input >> nth=3
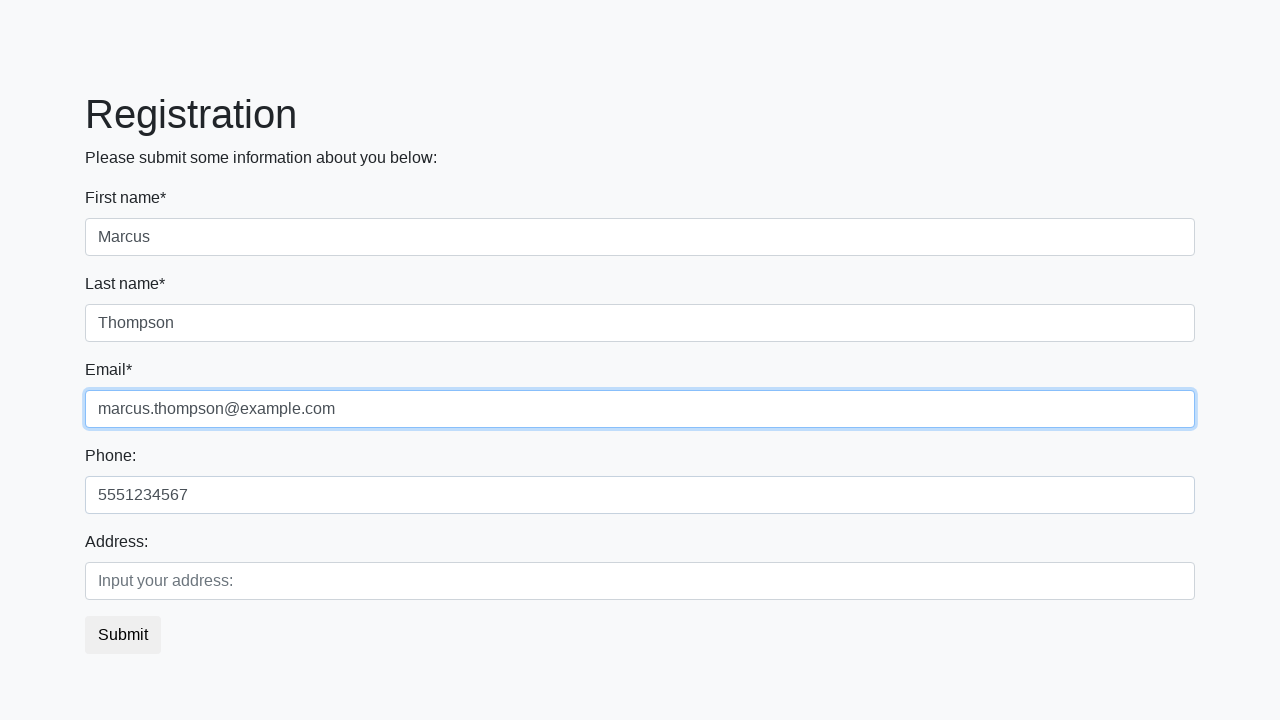

Filled input field 4 with 'Seattle' on input >> nth=4
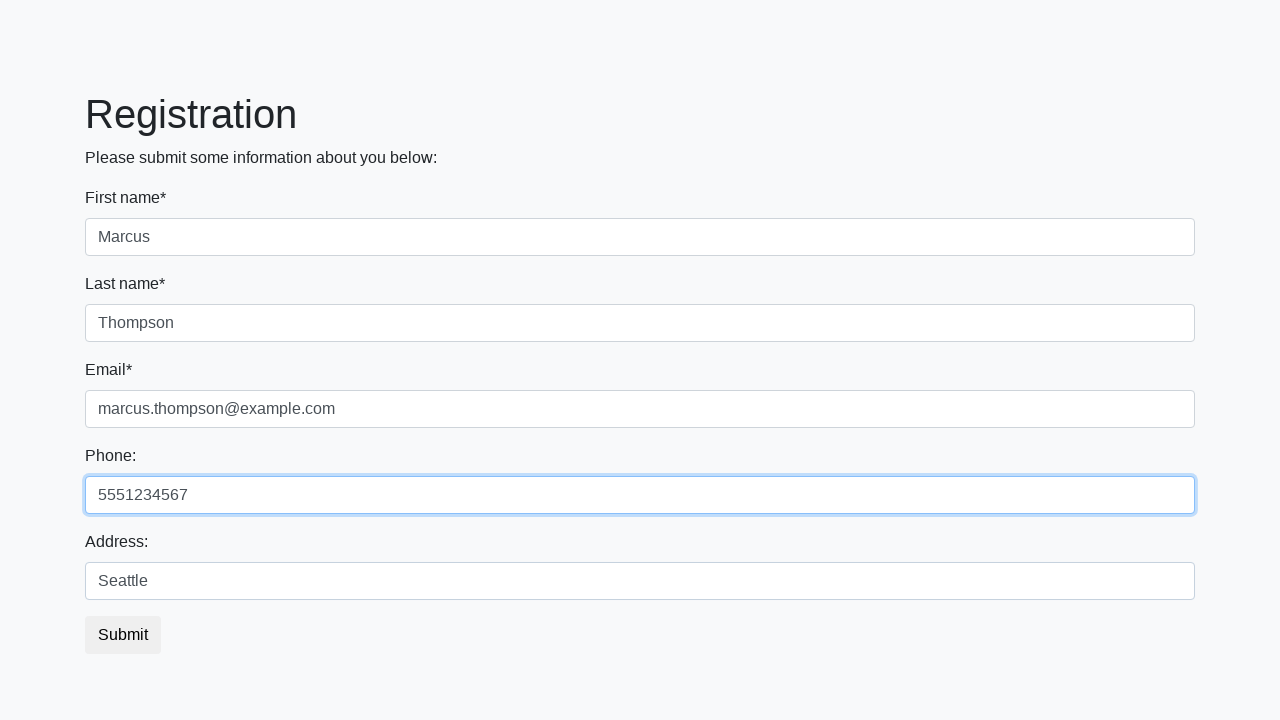

Clicked submit button to register at (123, 635) on button.btn
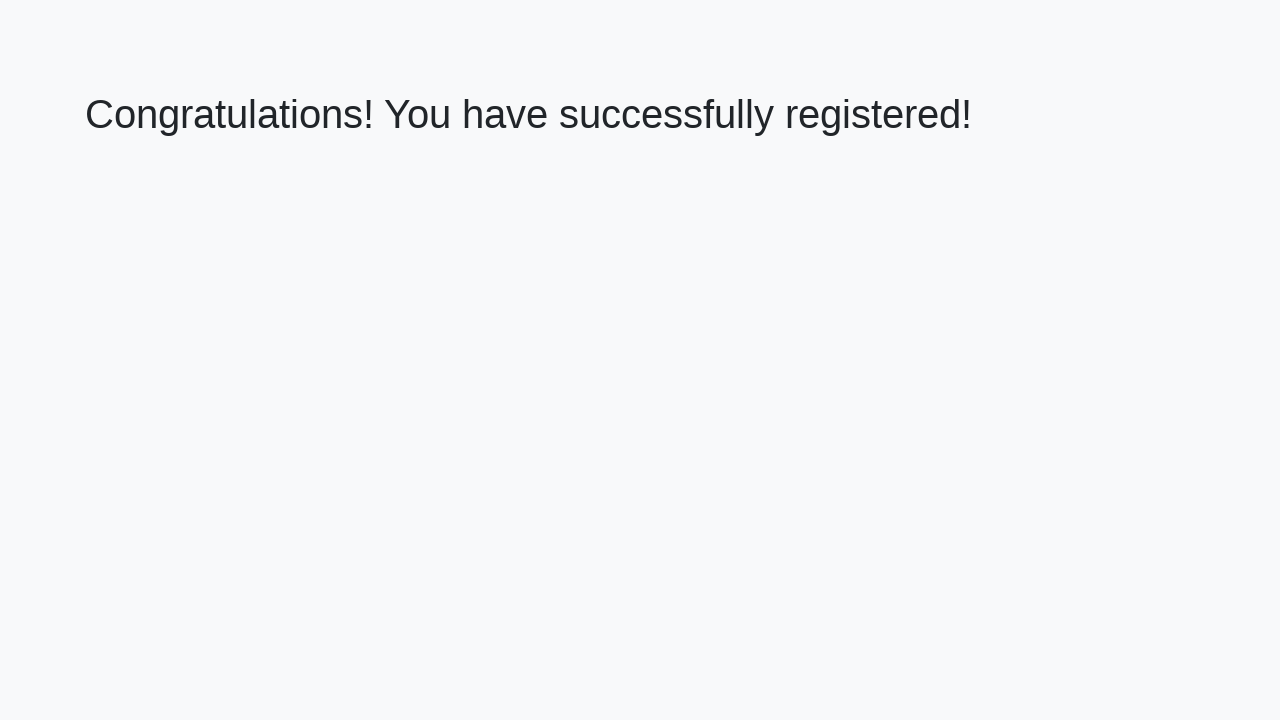

Congratulations message loaded
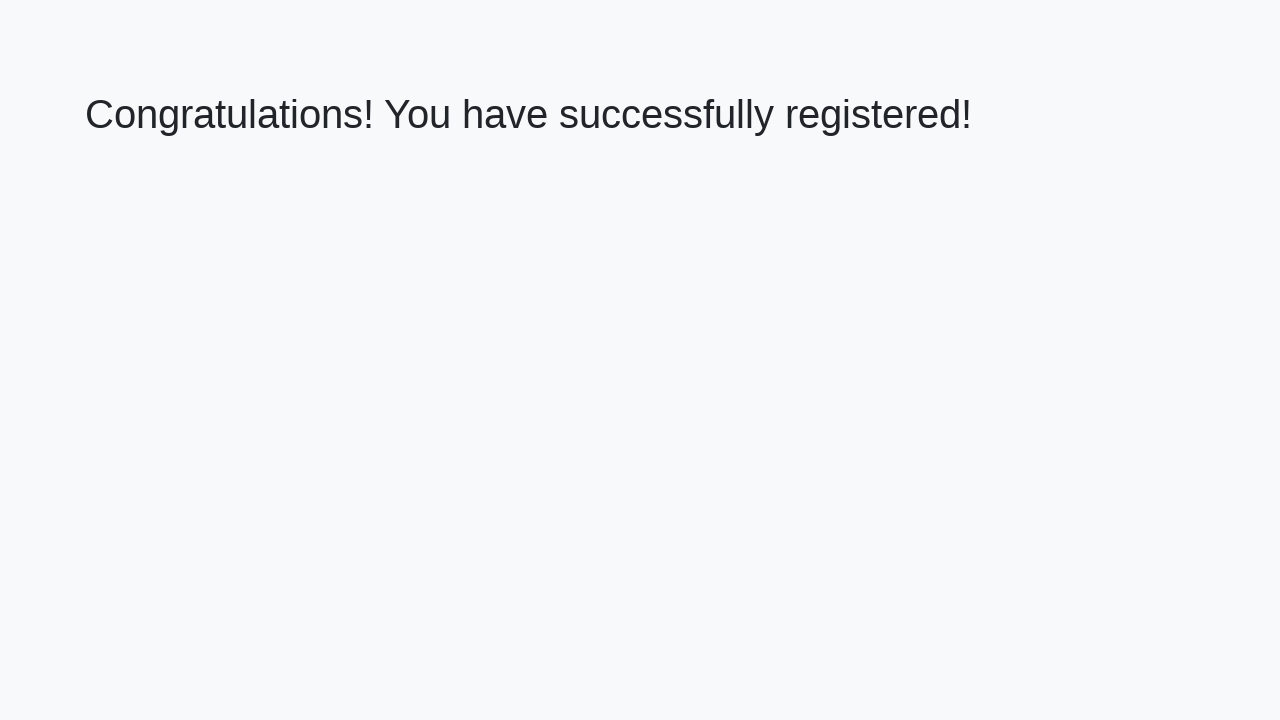

Retrieved congratulations message: 'Congratulations! You have successfully registered!'
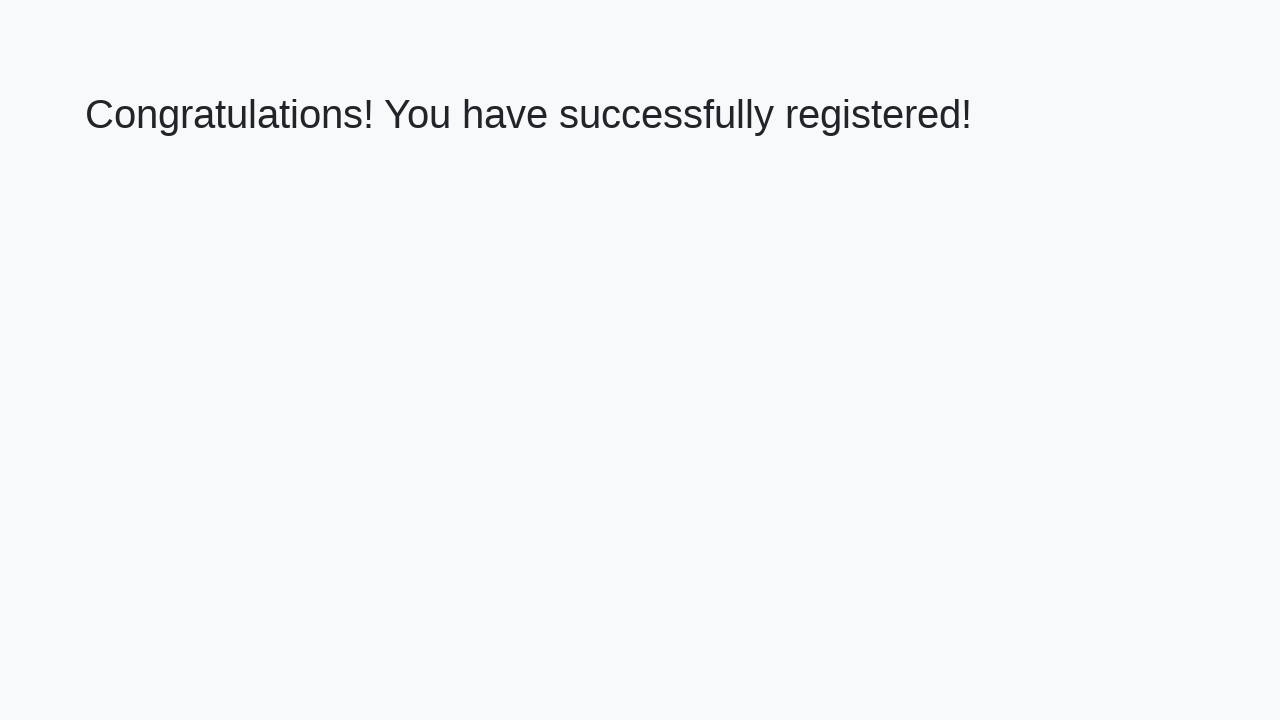

Verified successful registration with congratulations message
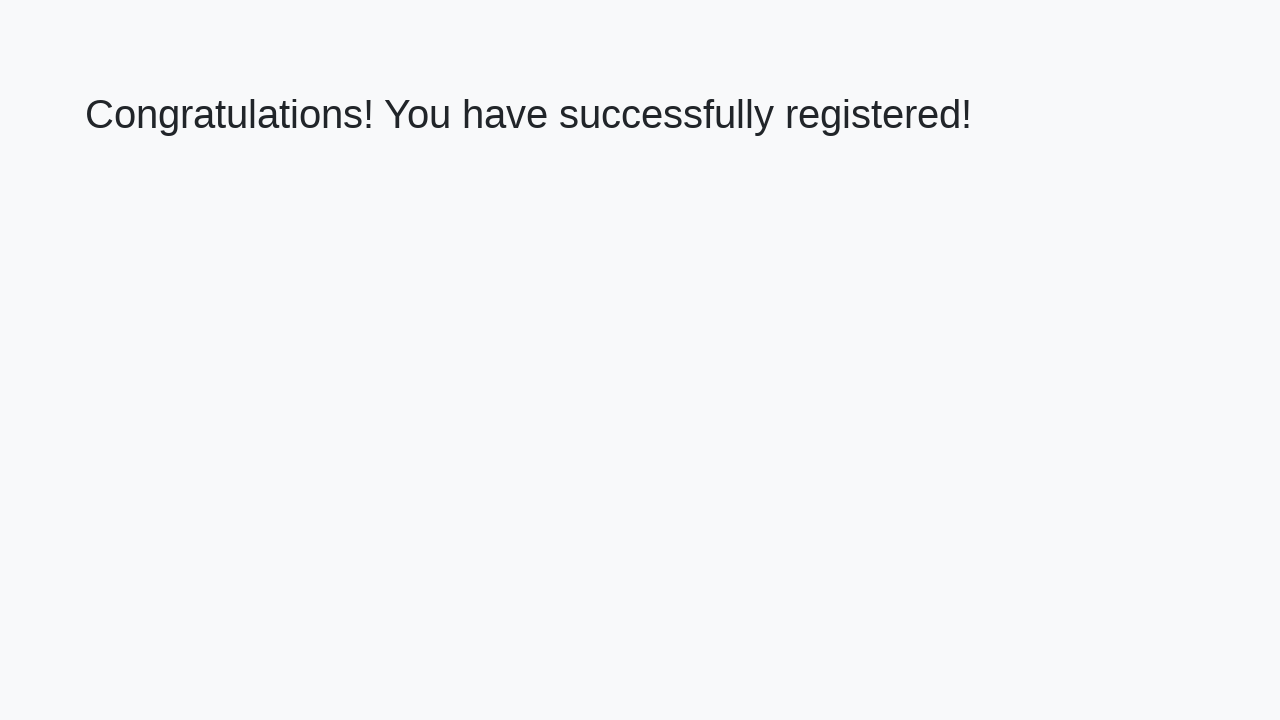

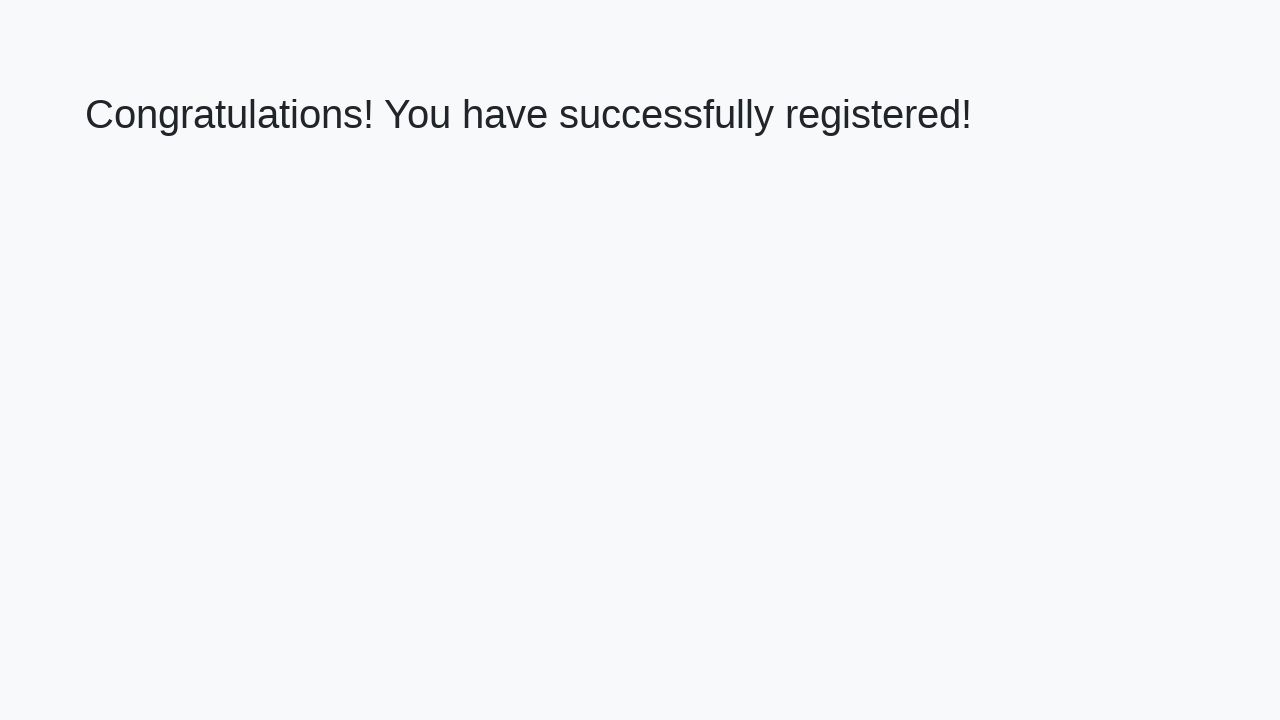